Tests JavaScript information alert by clicking the alert button, accepting the alert, and verifying the success message is displayed

Starting URL: https://loopcamp.vercel.app/javascript-alerts.html

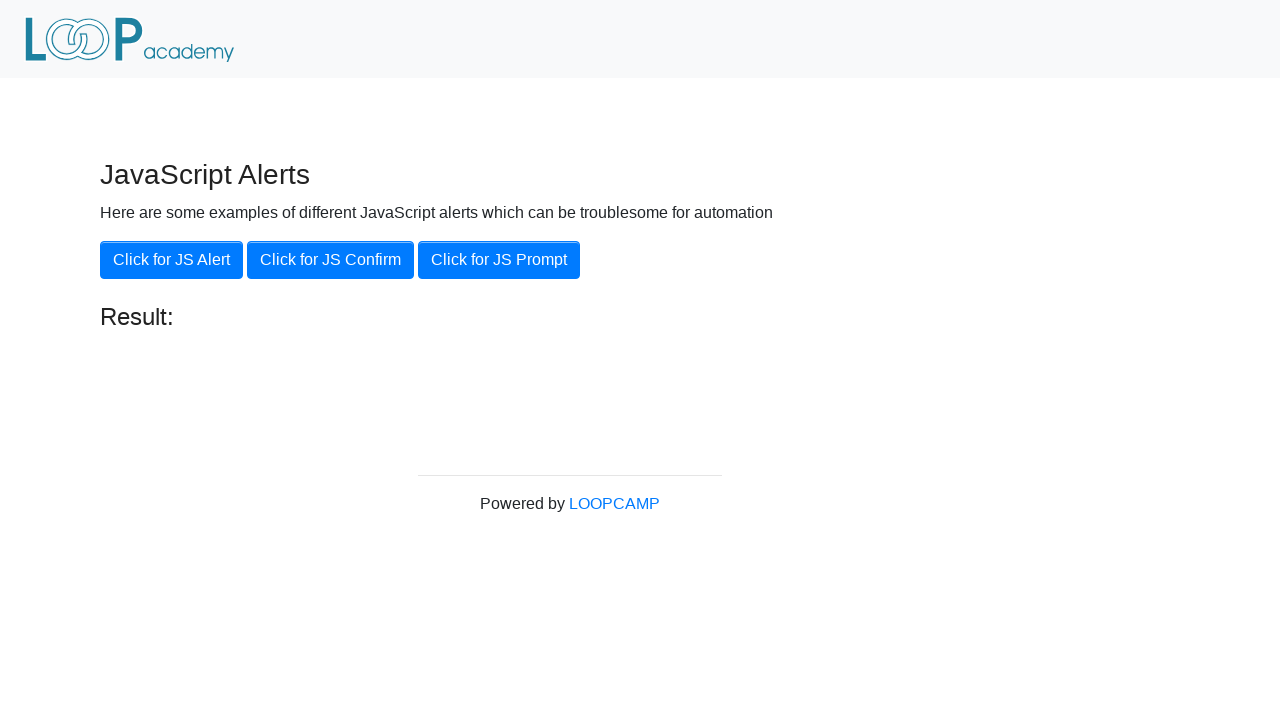

Navigated to JavaScript alerts test page
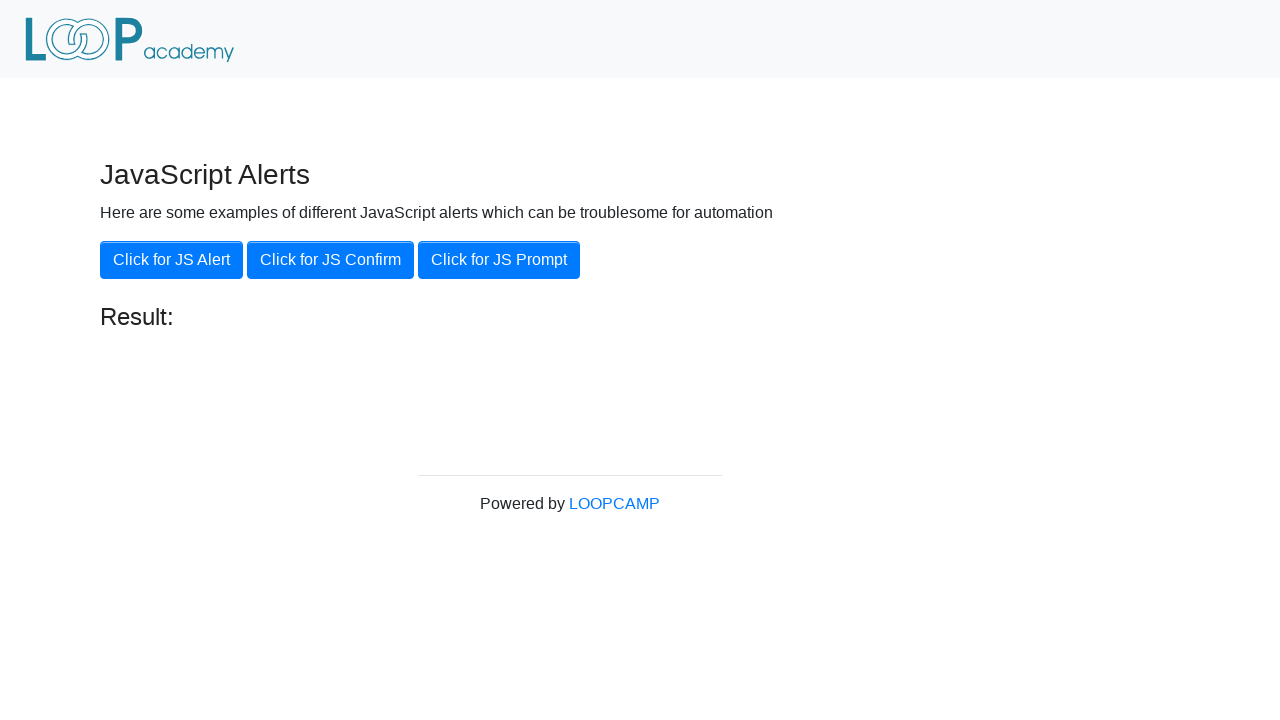

Clicked the JS Alert button at (172, 260) on xpath=//button[.='Click for JS Alert']
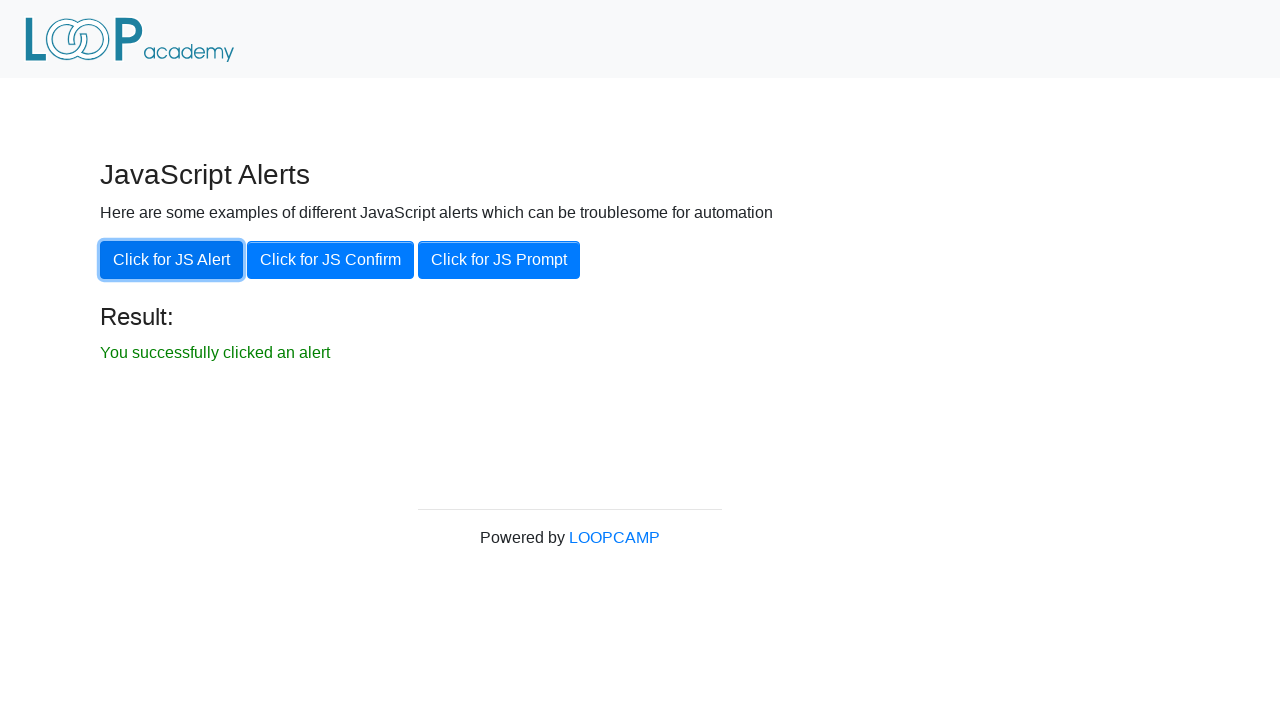

Accepted the JavaScript alert dialog
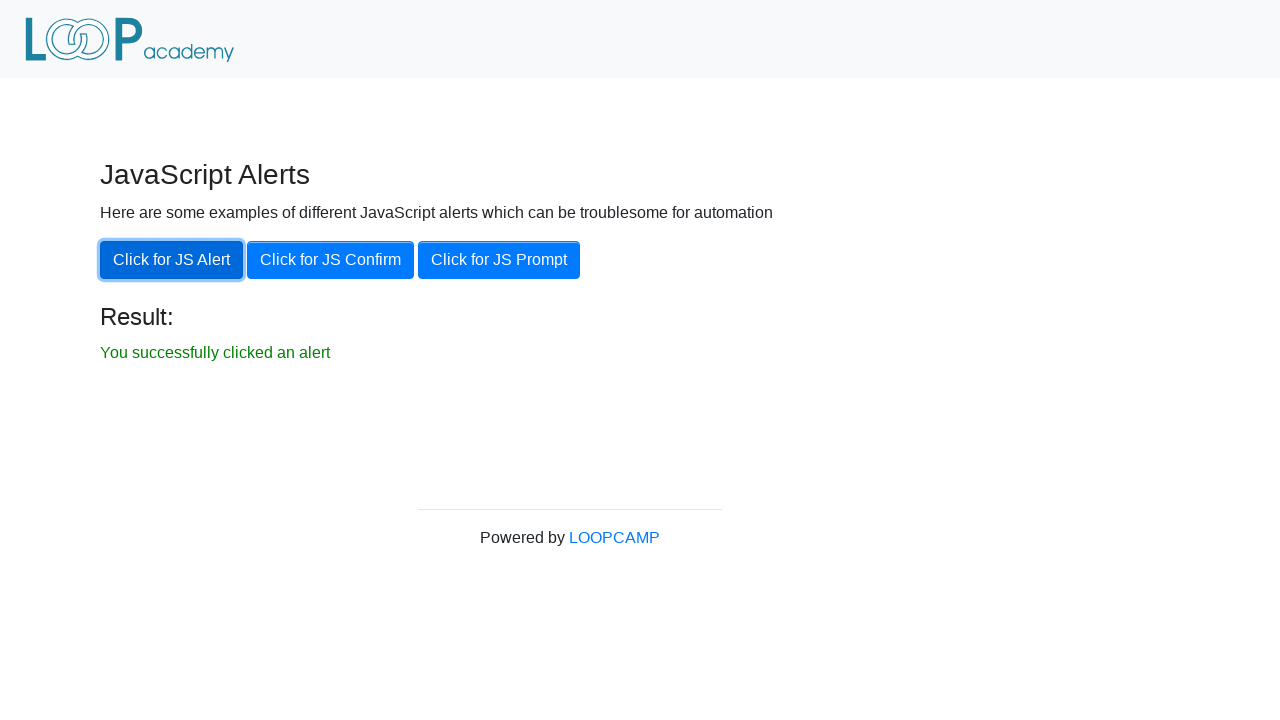

Success message element appeared
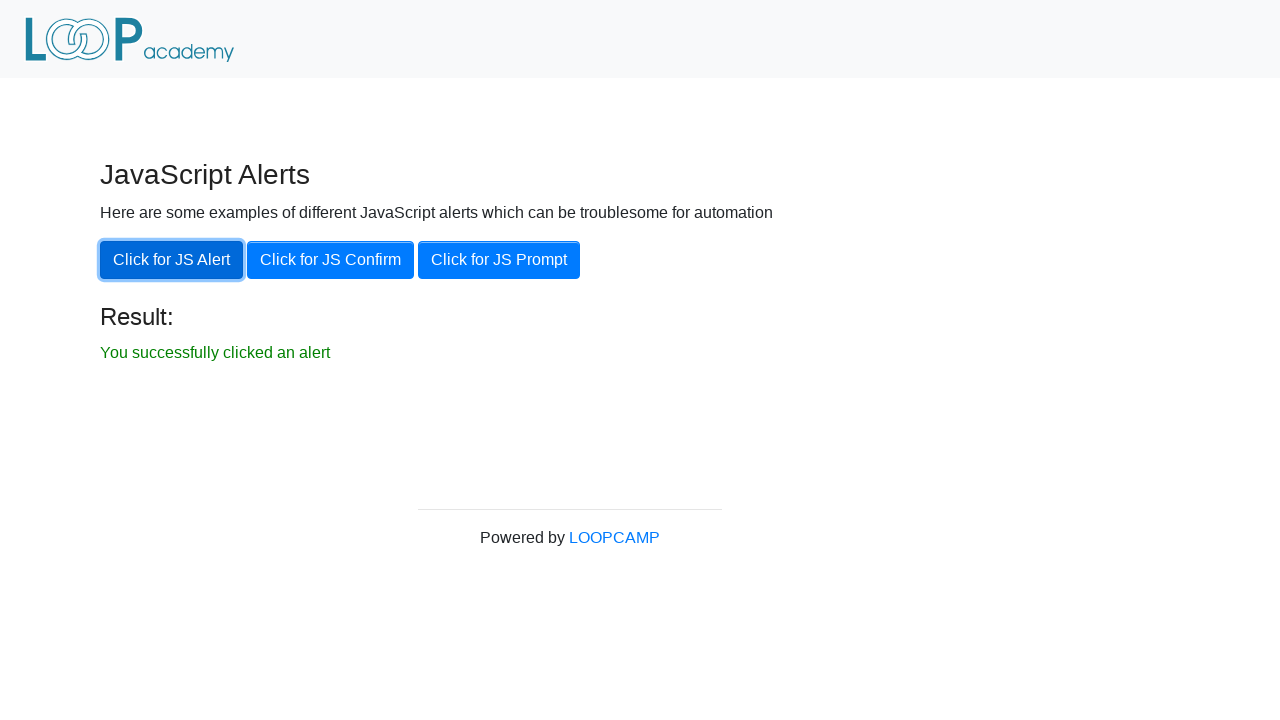

Retrieved result message: 'You successfully clicked an alert'
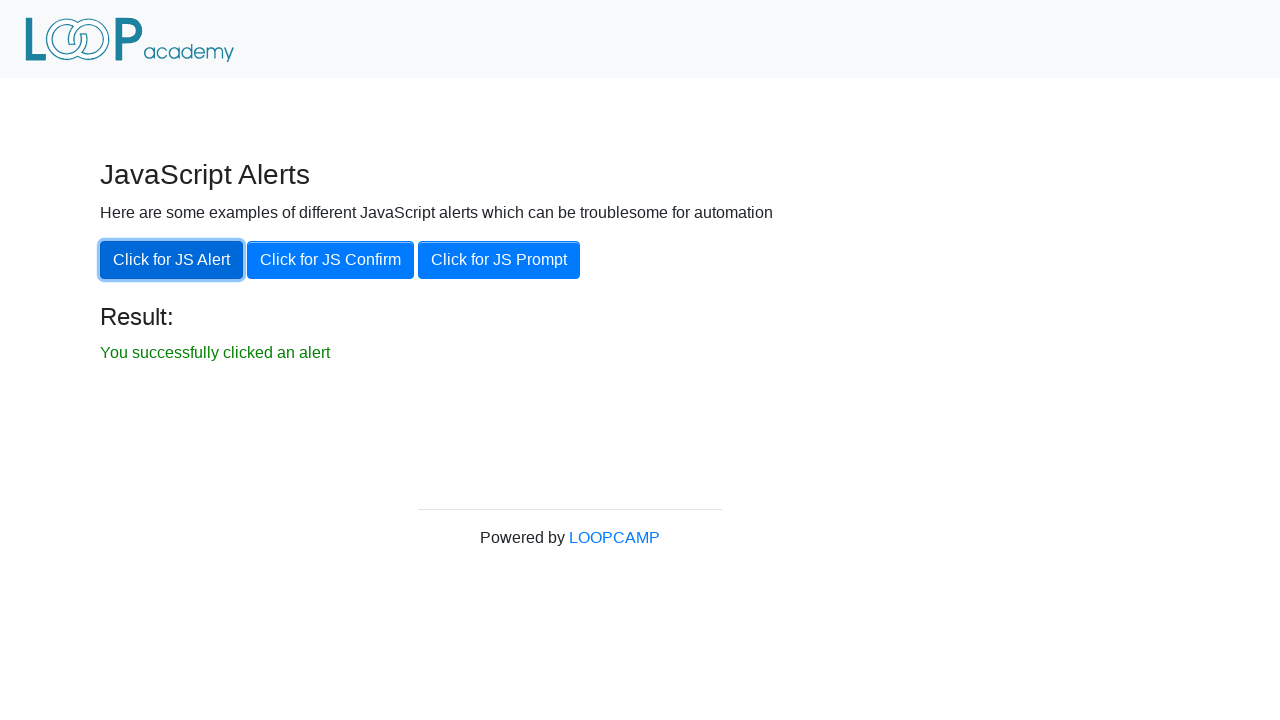

Verified success message matches expected text
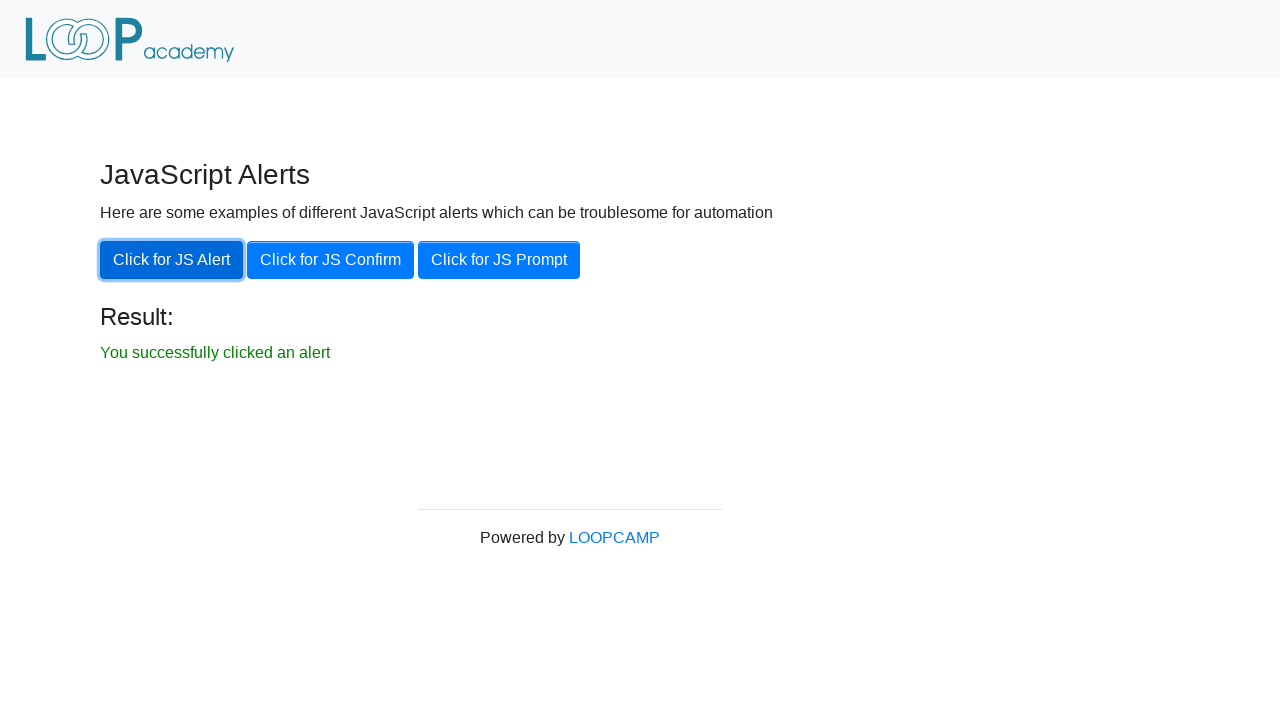

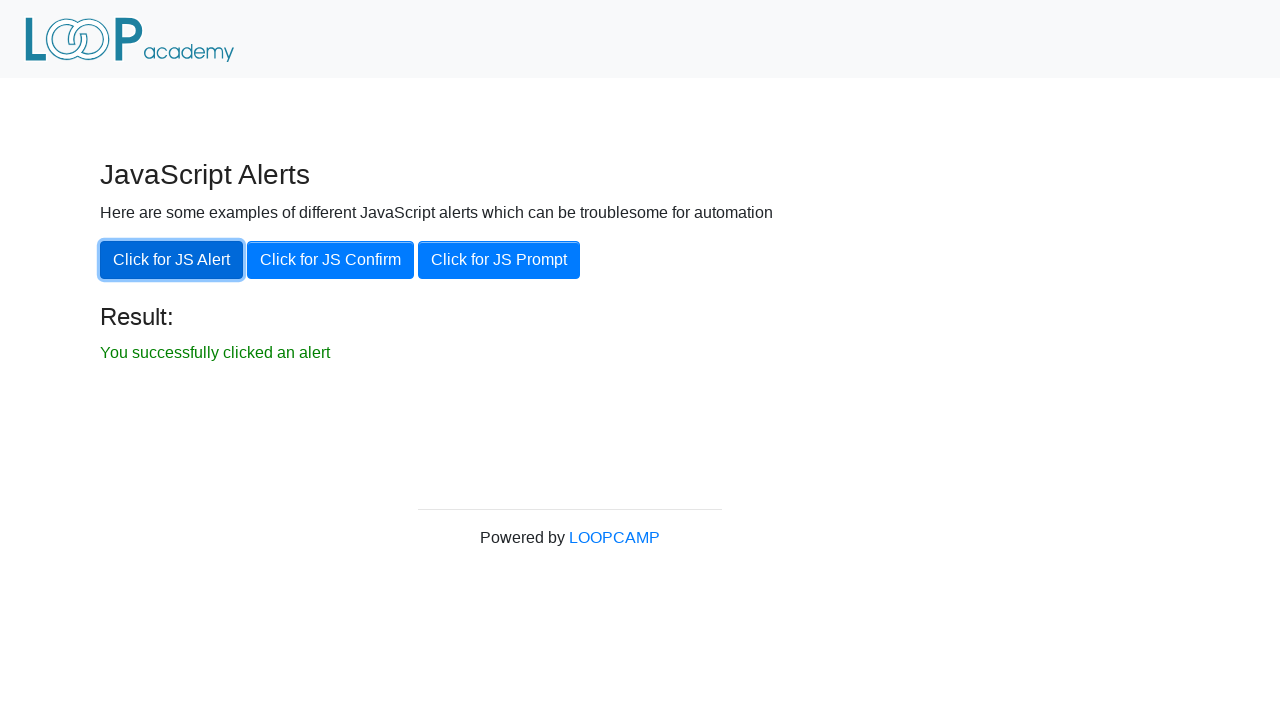